Tests window handling by clicking a link that opens a new window, extracting text from the child window, and using that text in the parent window's form field

Starting URL: https://rahulshettyacademy.com/loginpagePractise/

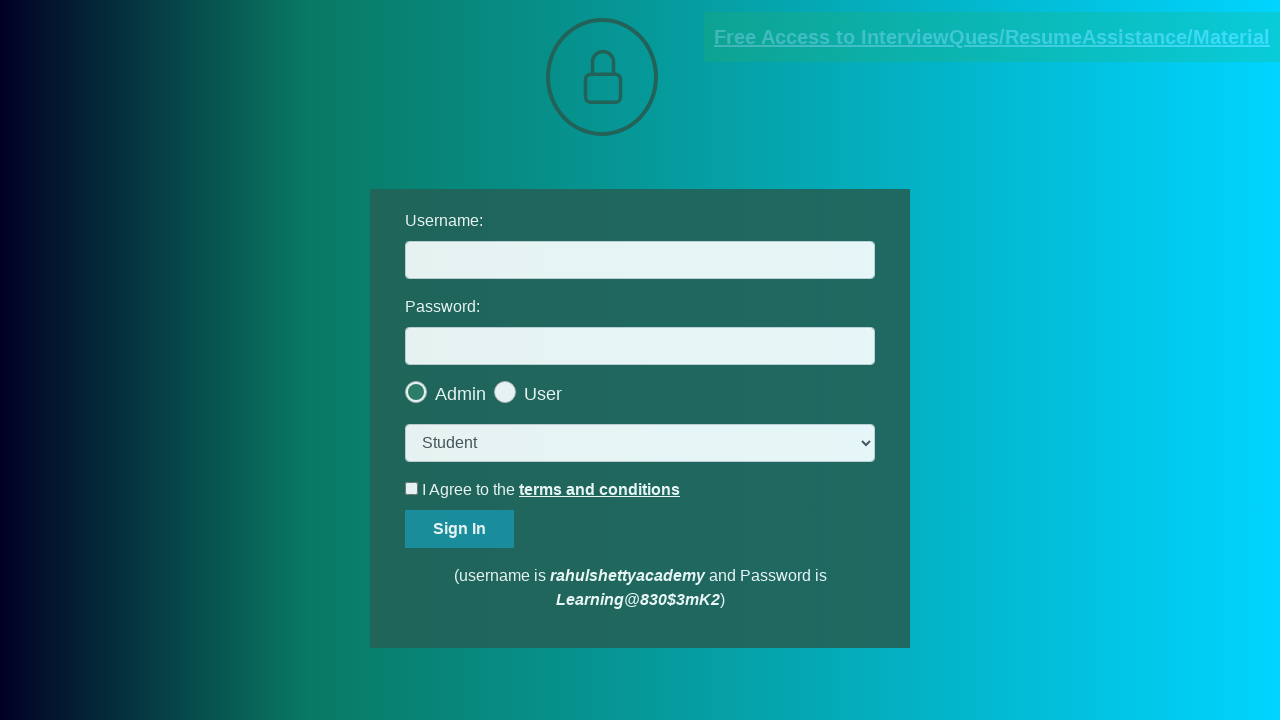

Clicked blinking text link to open new window at (992, 37) on .blinkingText
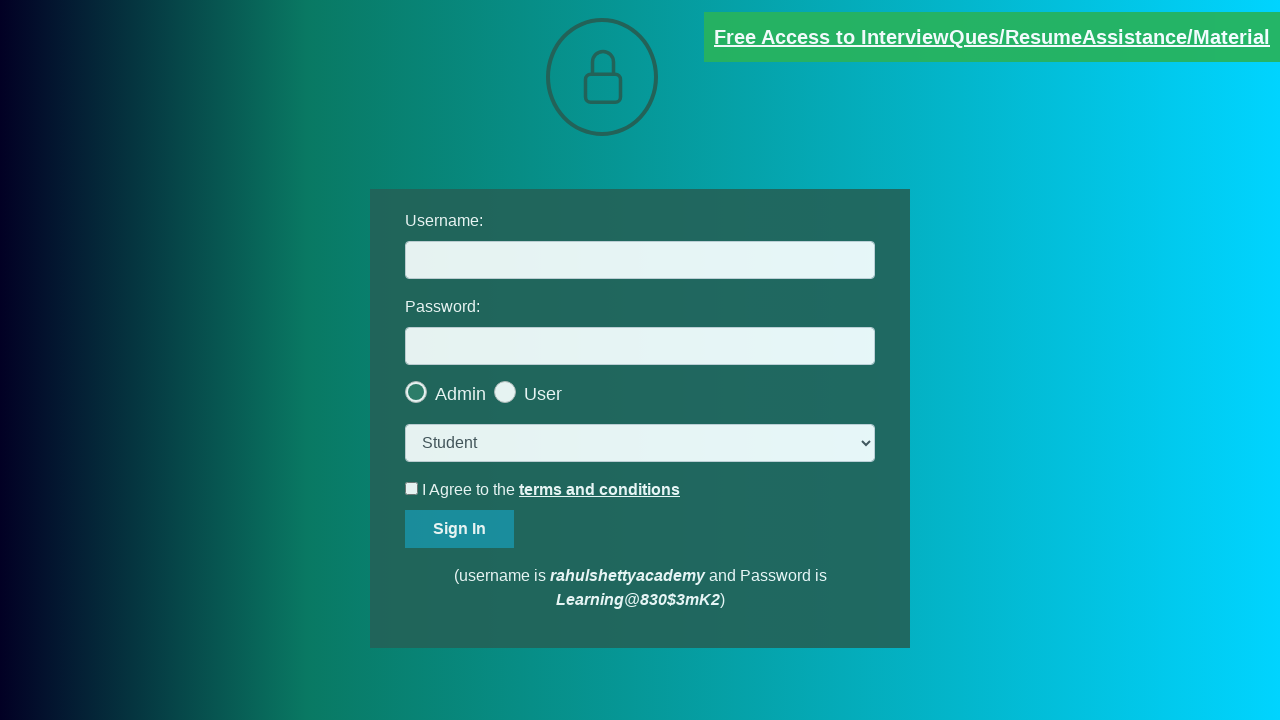

New window/tab opened and captured
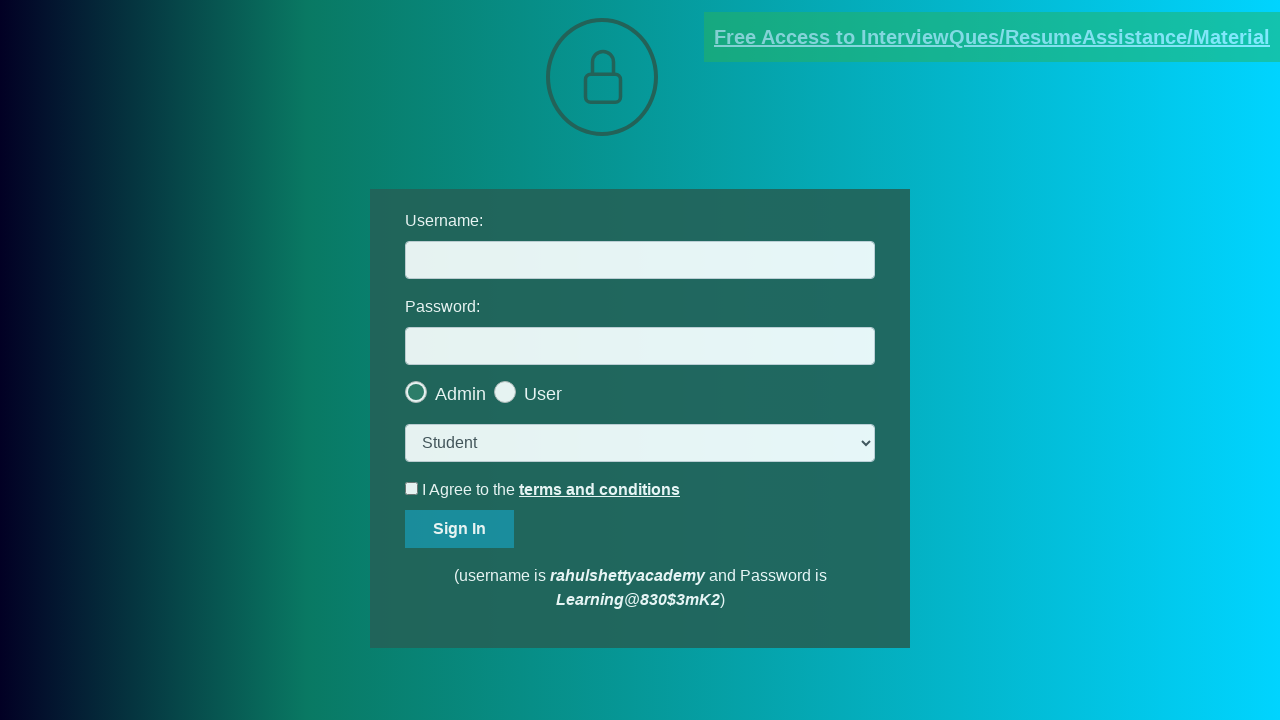

Extracted email text from new window: mentor@rahulshettyacademy.com
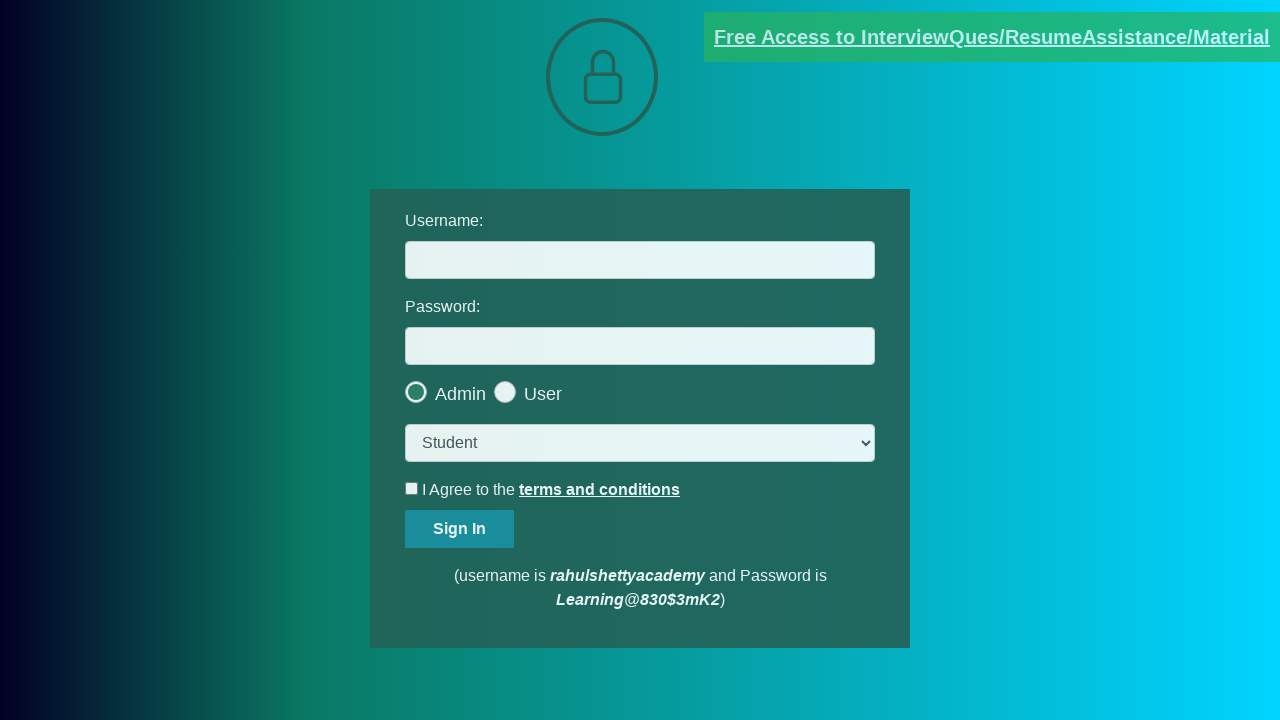

Extracted email domain: rahulshettyacademy.com
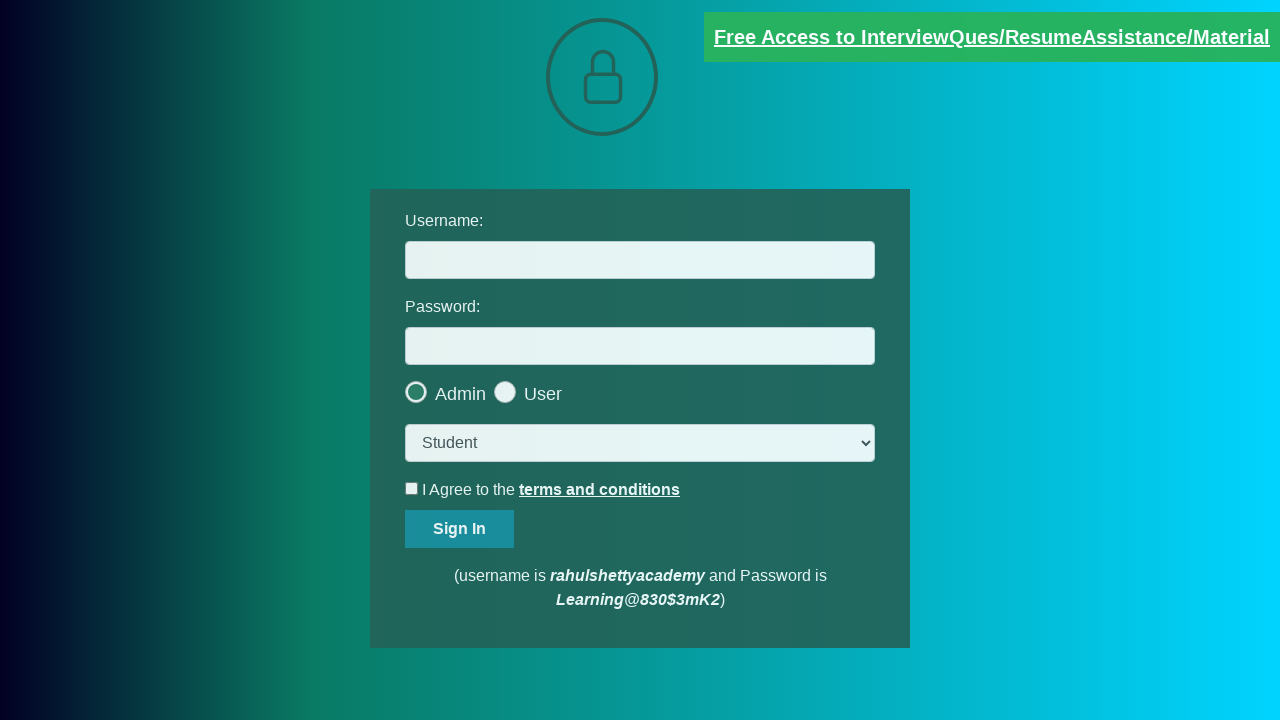

Closed new window/tab
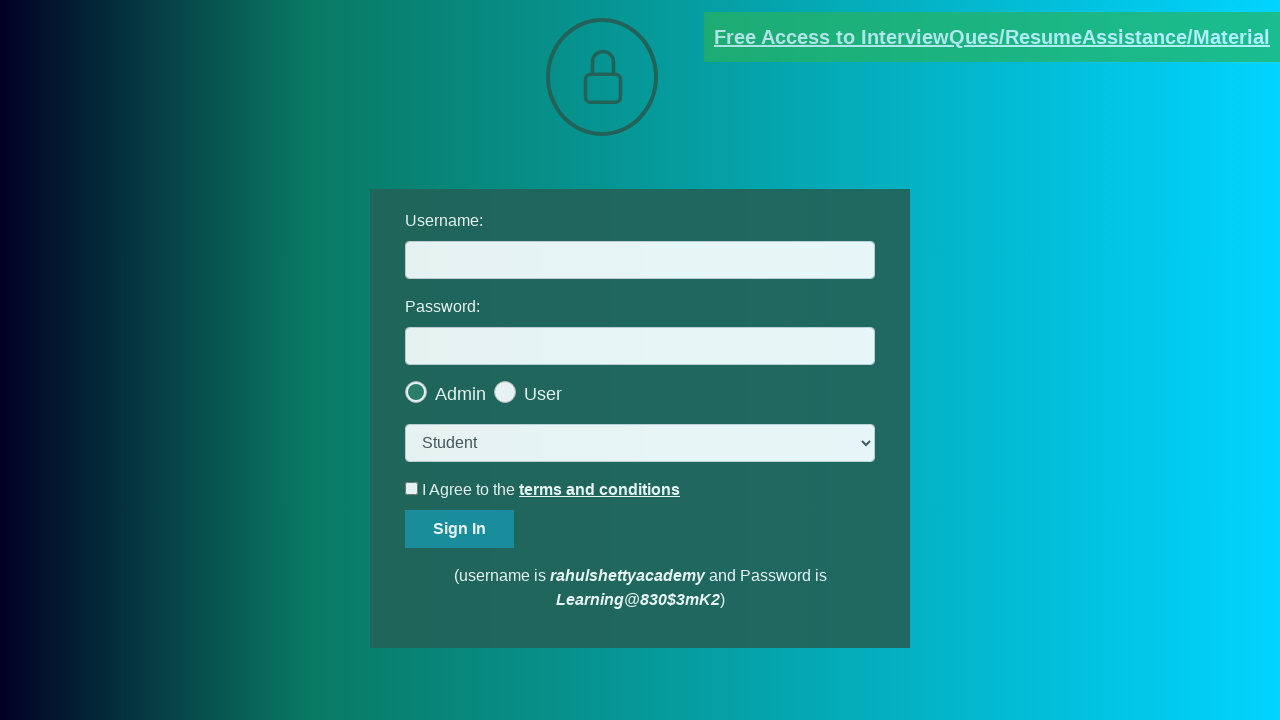

Filled username field with email domain: rahulshettyacademy.com on input#username
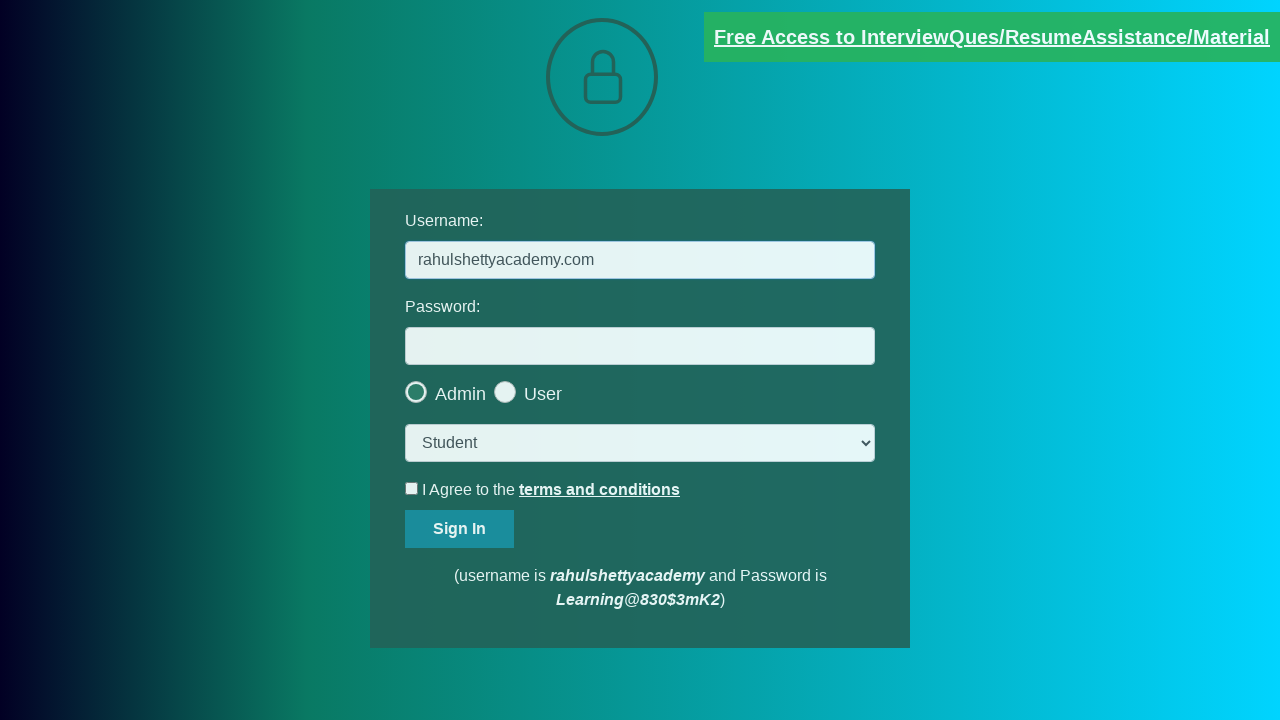

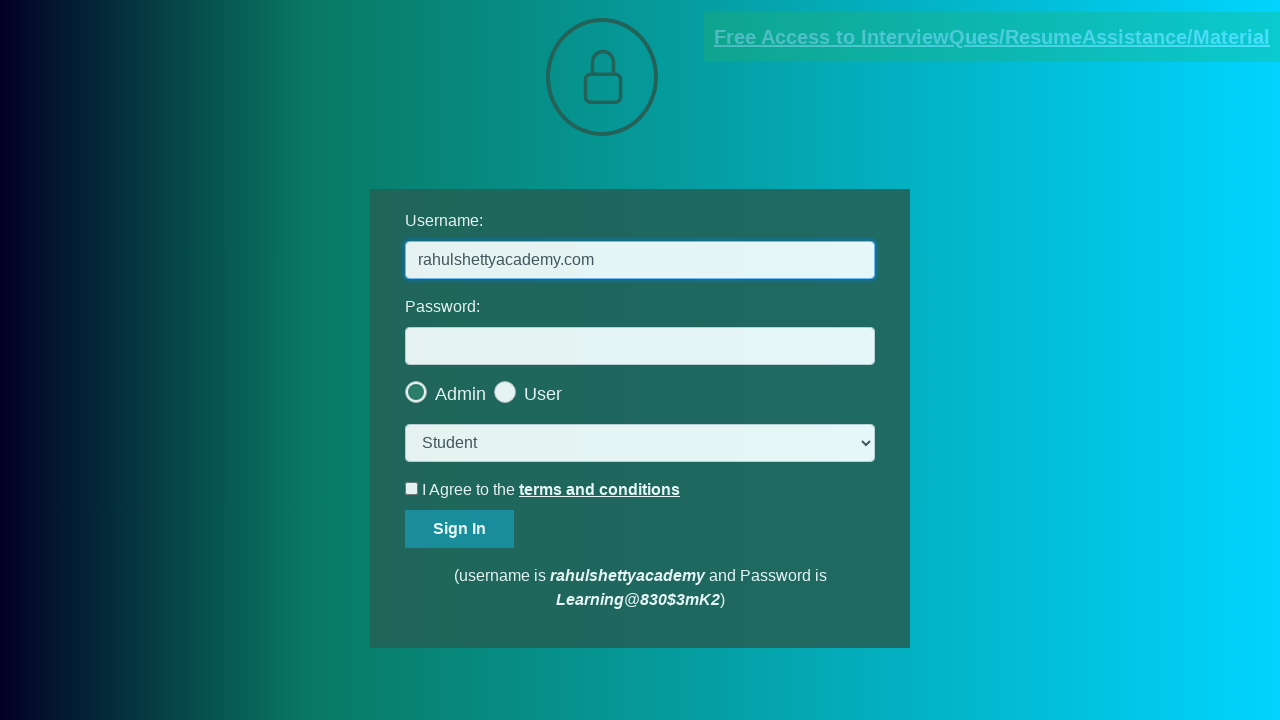